Tests clicking on the shopping cart icon in Target.com header

Starting URL: https://www.target.com/

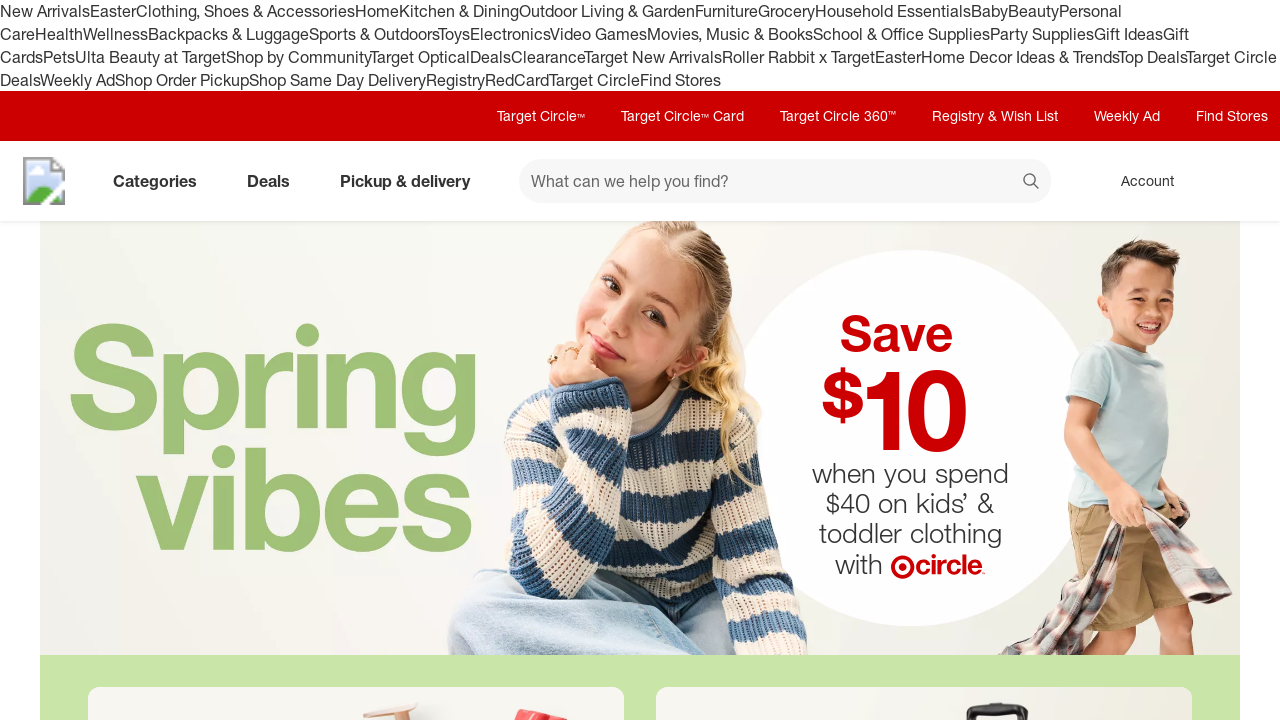

Waited for cart icon to be present in Target.com header
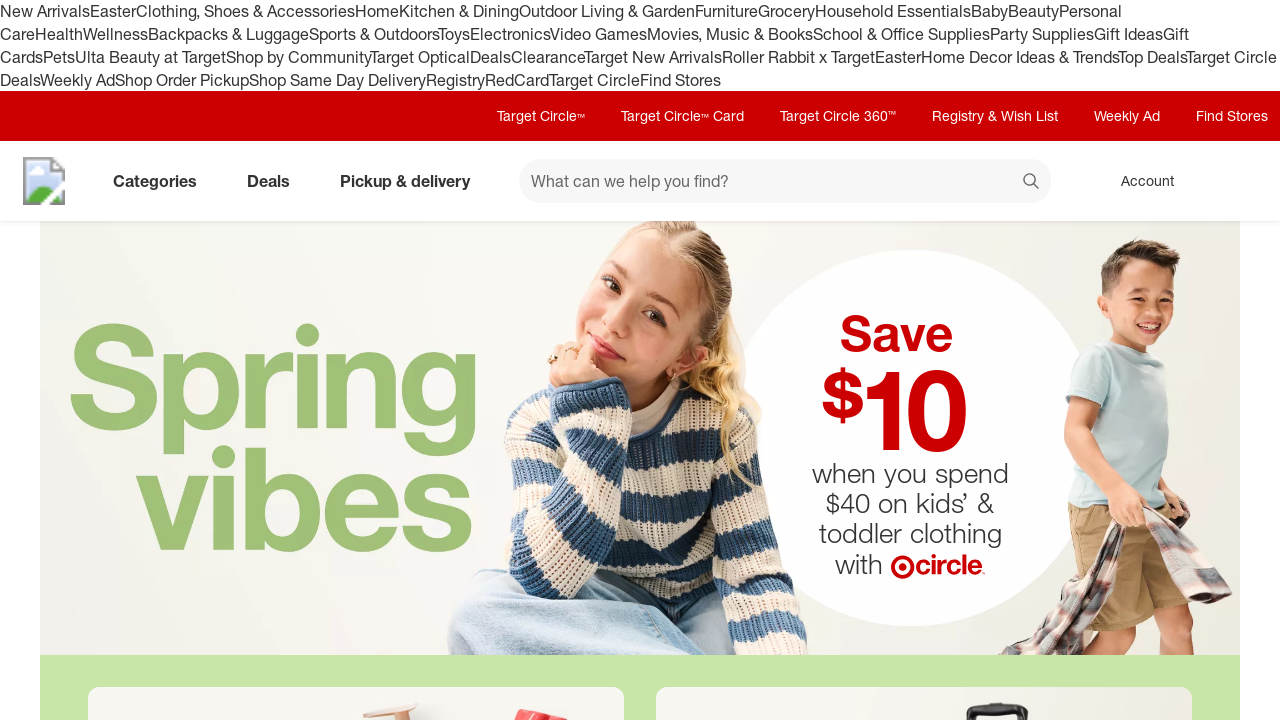

Clicked on the shopping cart icon in Target.com header at (1238, 181) on [data-test='@web/CartLink']
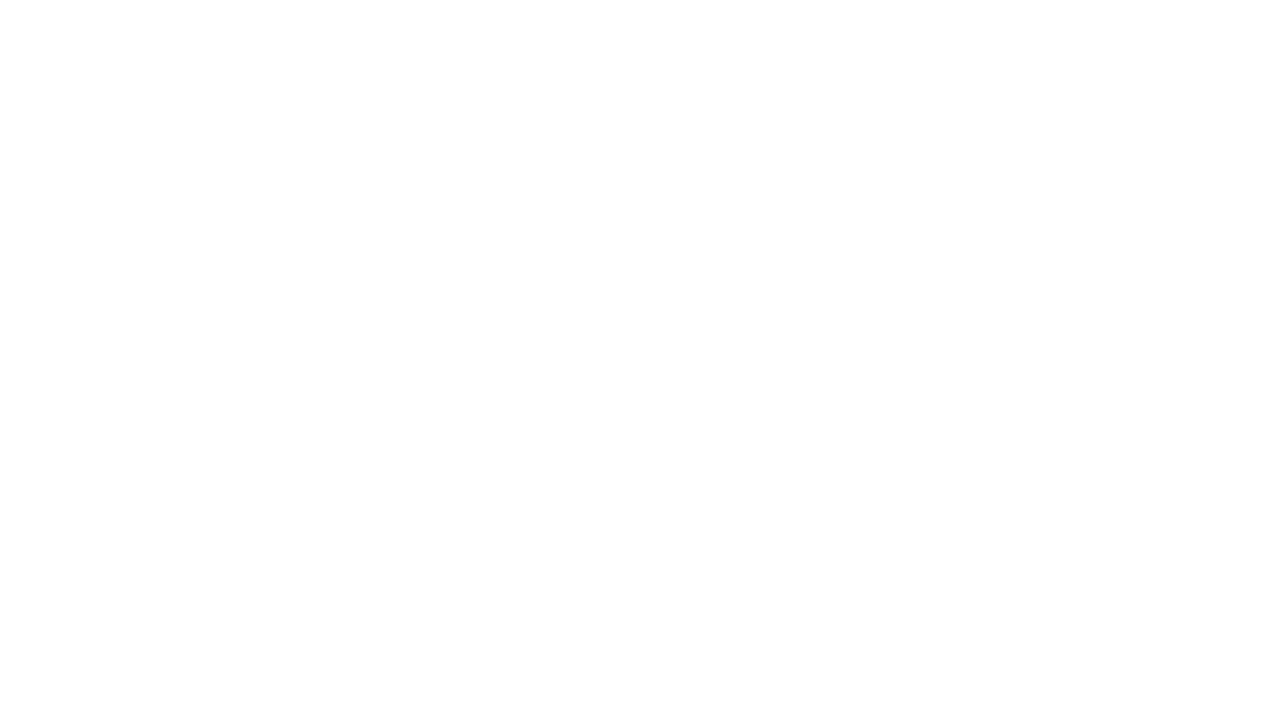

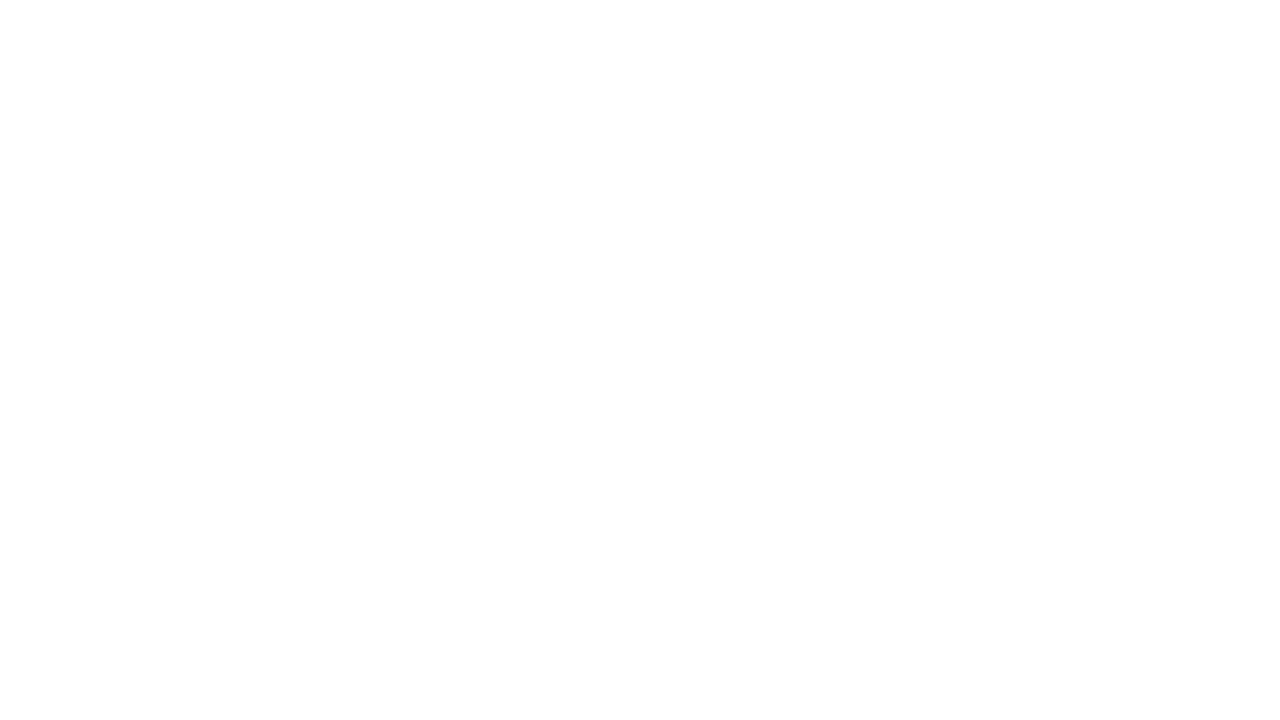